Navigates to Rahul Shetty Academy's locators practice page and clicks on the "Visit Us" element to test basic element interaction.

Starting URL: https://rahulshettyacademy.com/locatorspractice/

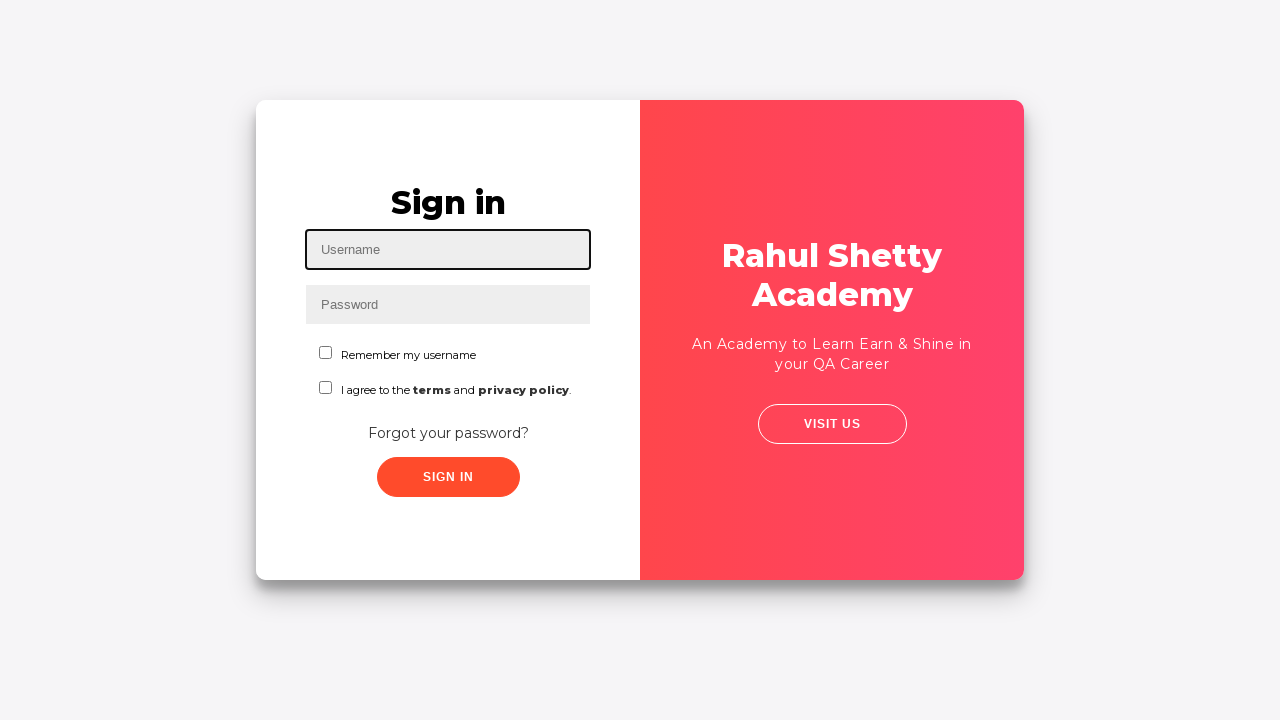

Clicked on the 'Visit Us' element to test basic element interaction at (832, 424) on #visitUsTwo
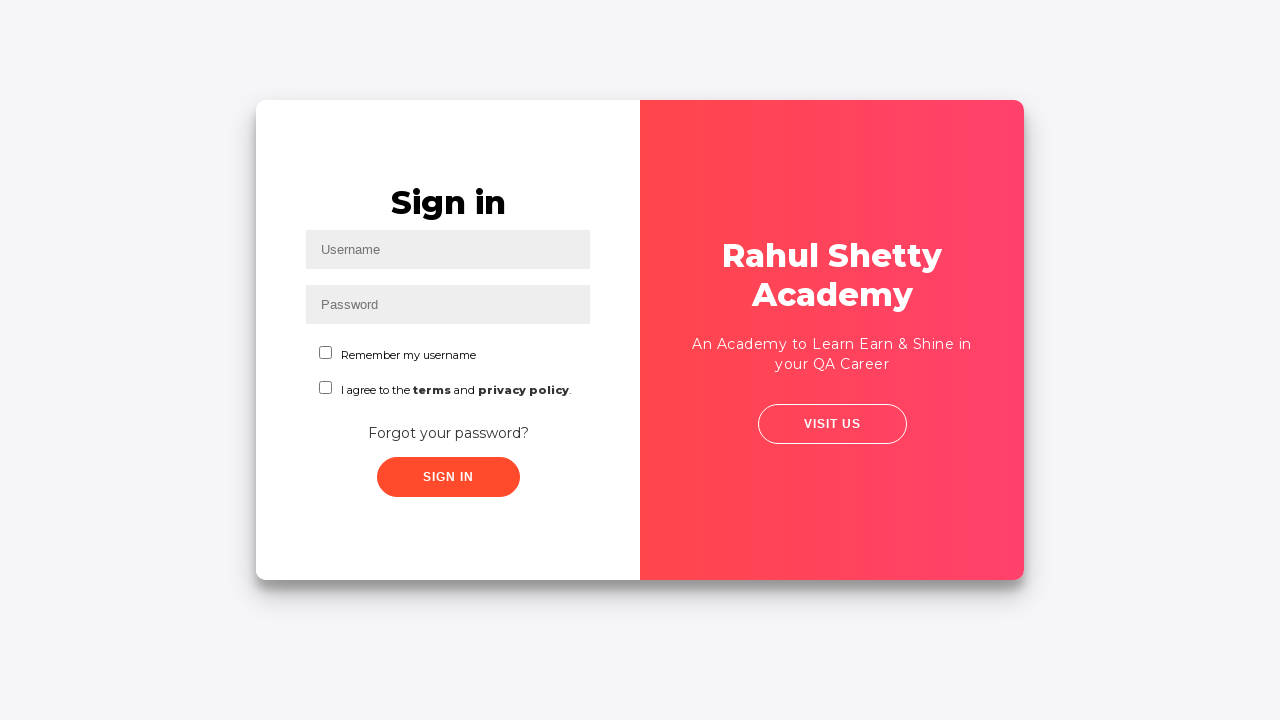

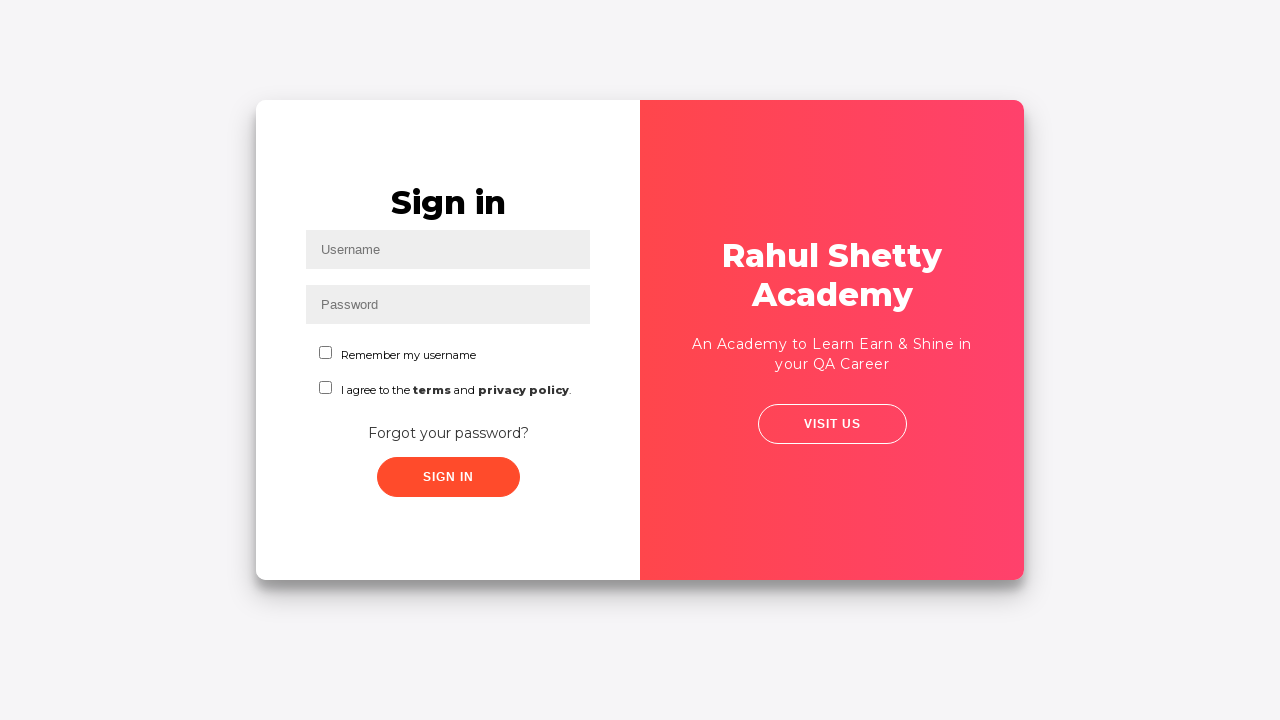